Tests registration form validation with an empty username, expecting an error message that username is required.

Starting URL: https://anatoly-karpovich.github.io/demo-login-form/

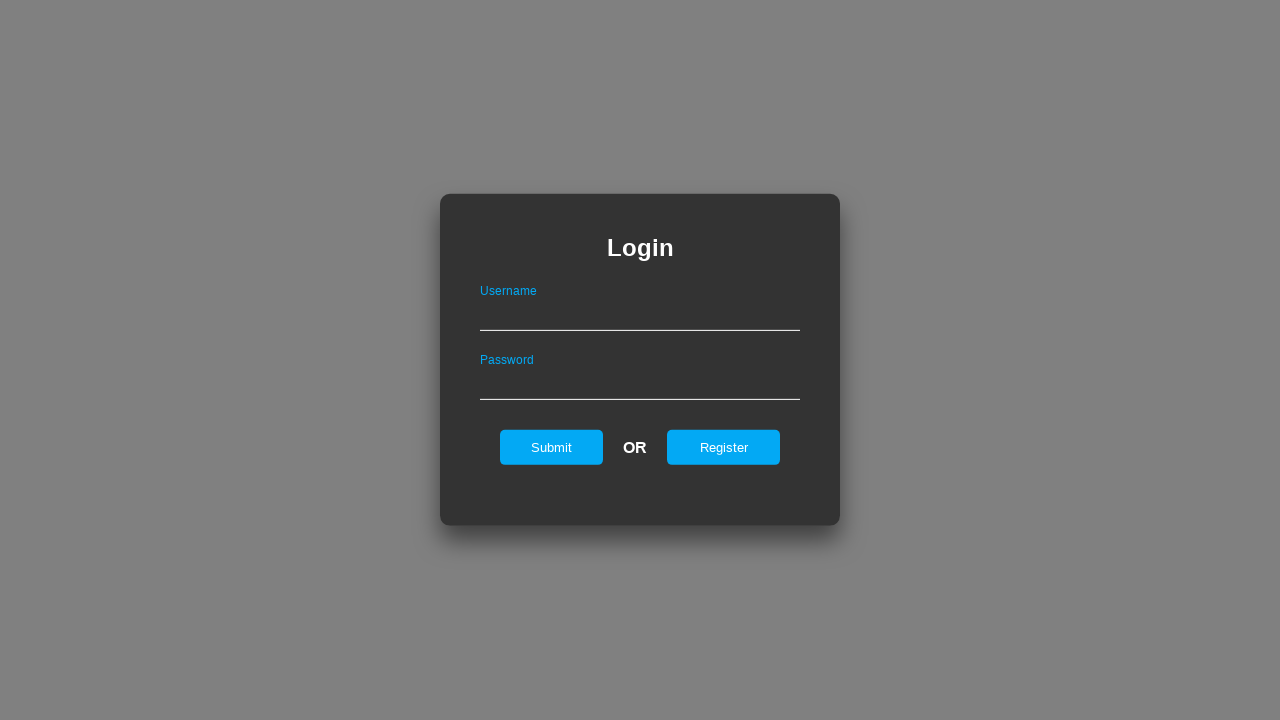

Clicked register button to navigate to registration form at (724, 447) on #registerOnLogin
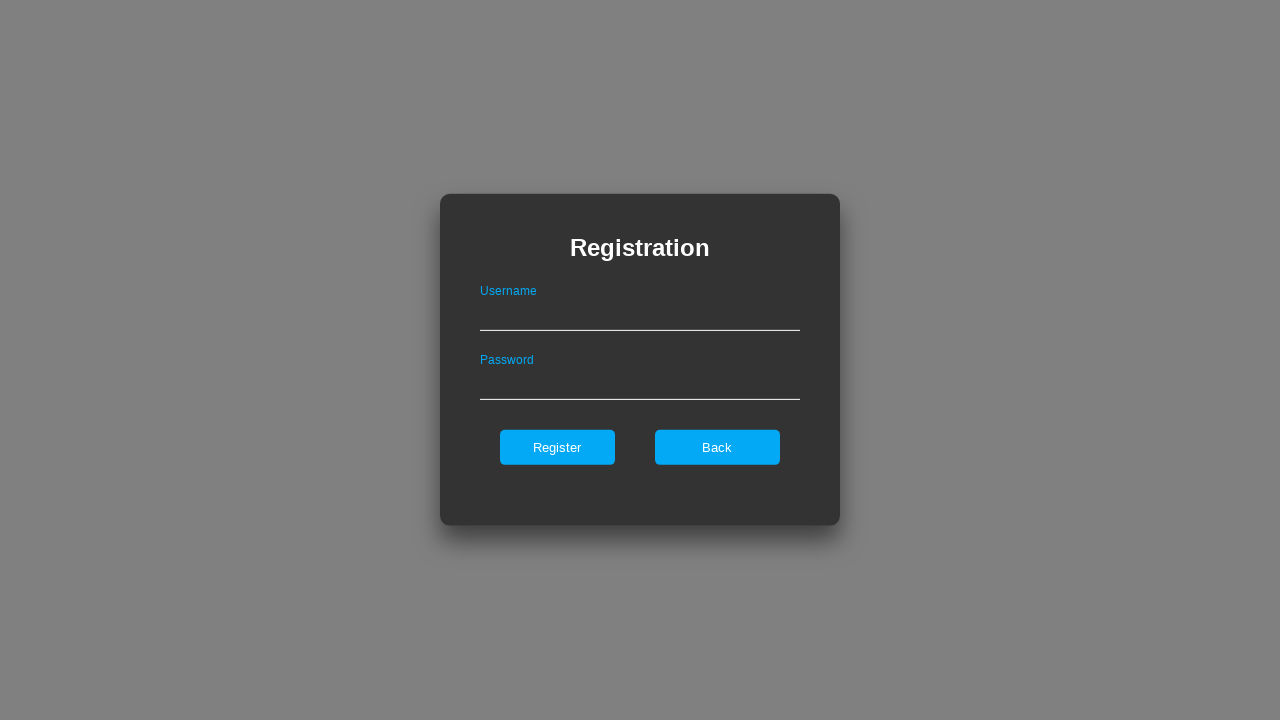

Registration form loaded and visible
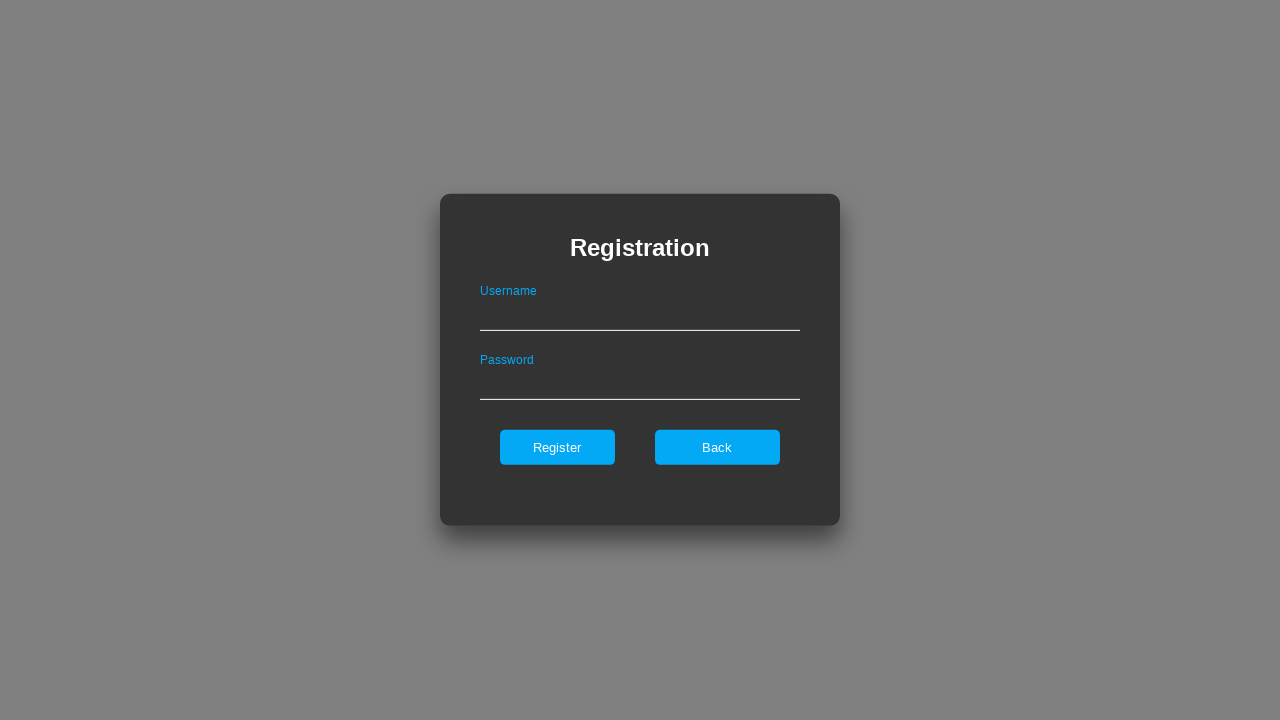

Left username field empty on #userNameOnRegister
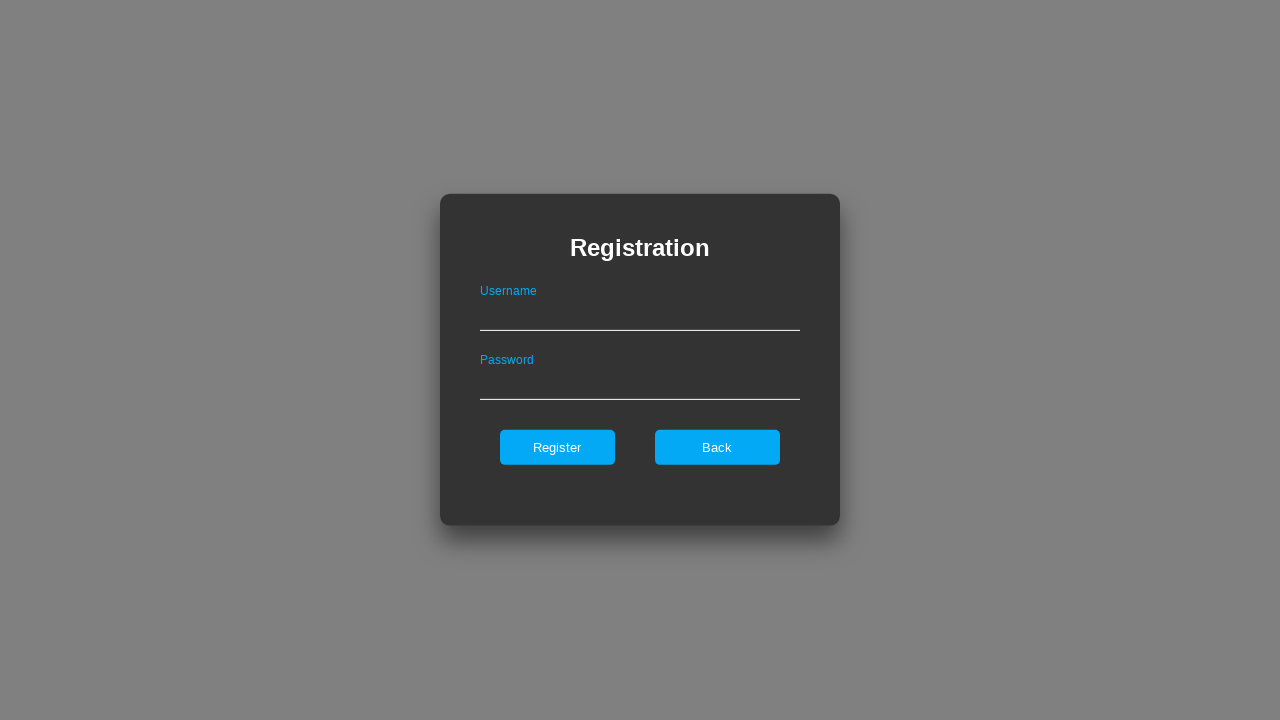

Filled password field with 'Password1' on #passwordOnRegister
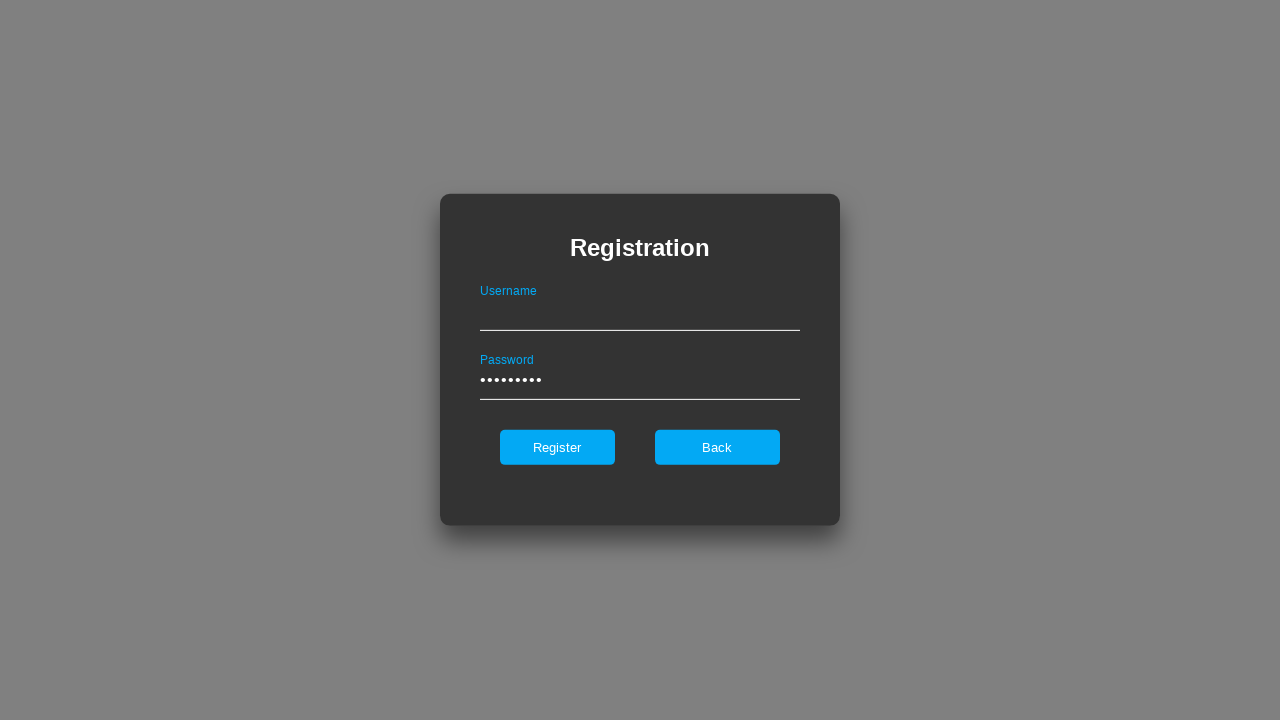

Clicked register button to submit form with empty username at (557, 447) on #register
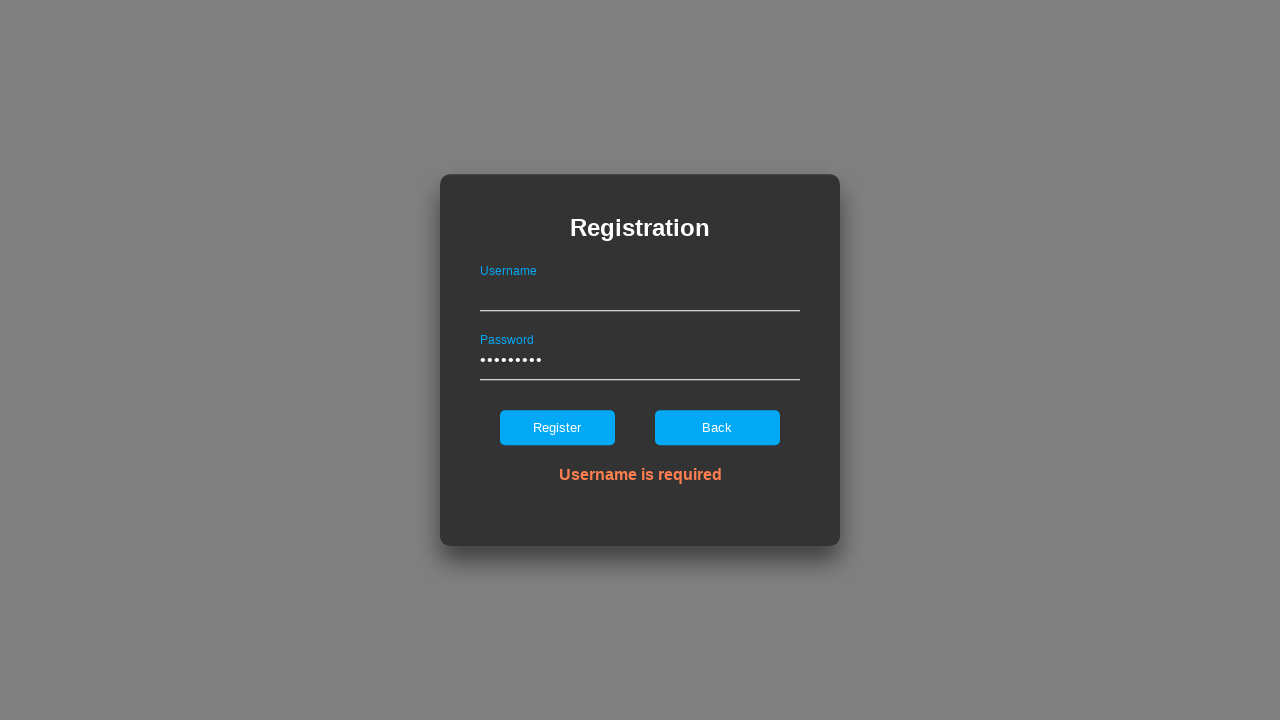

Error message for required username is displayed
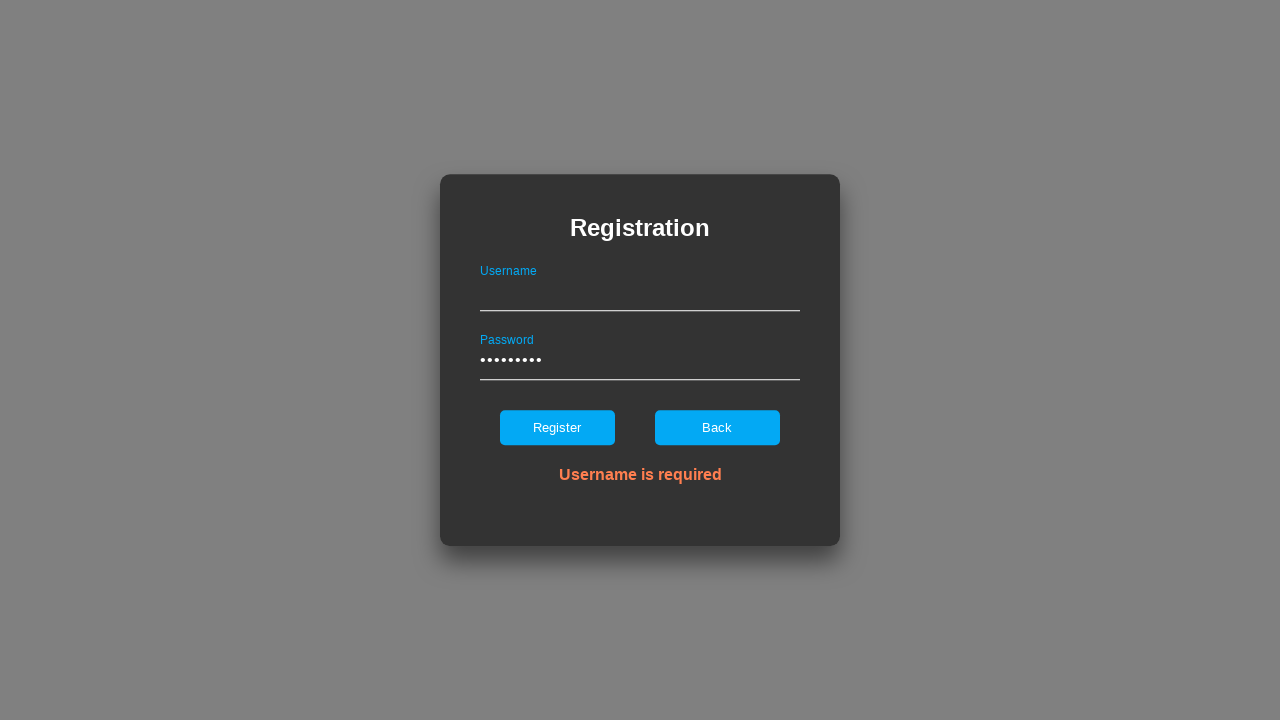

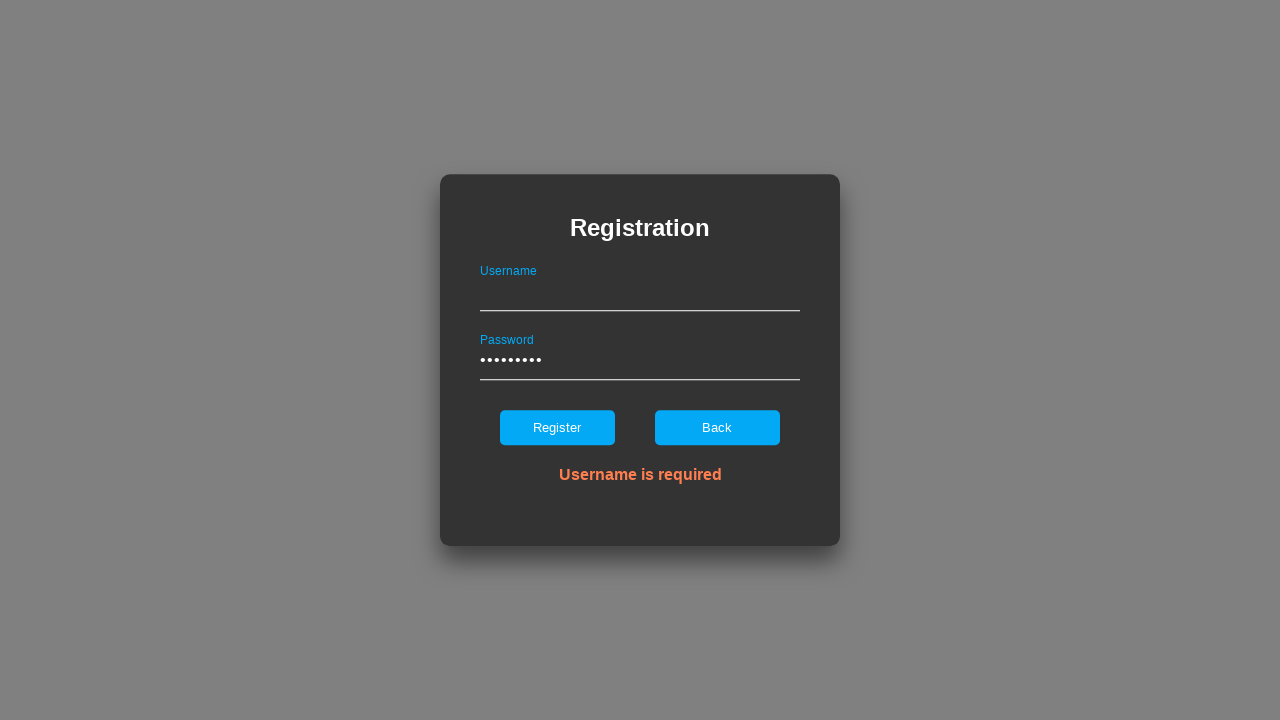